Tests Bootstrap dropdown with search functionality by selecting a country from the dropdown list

Starting URL: https://www.lambdatest.com/selenium-playground/jquery-dropdown-search-demo

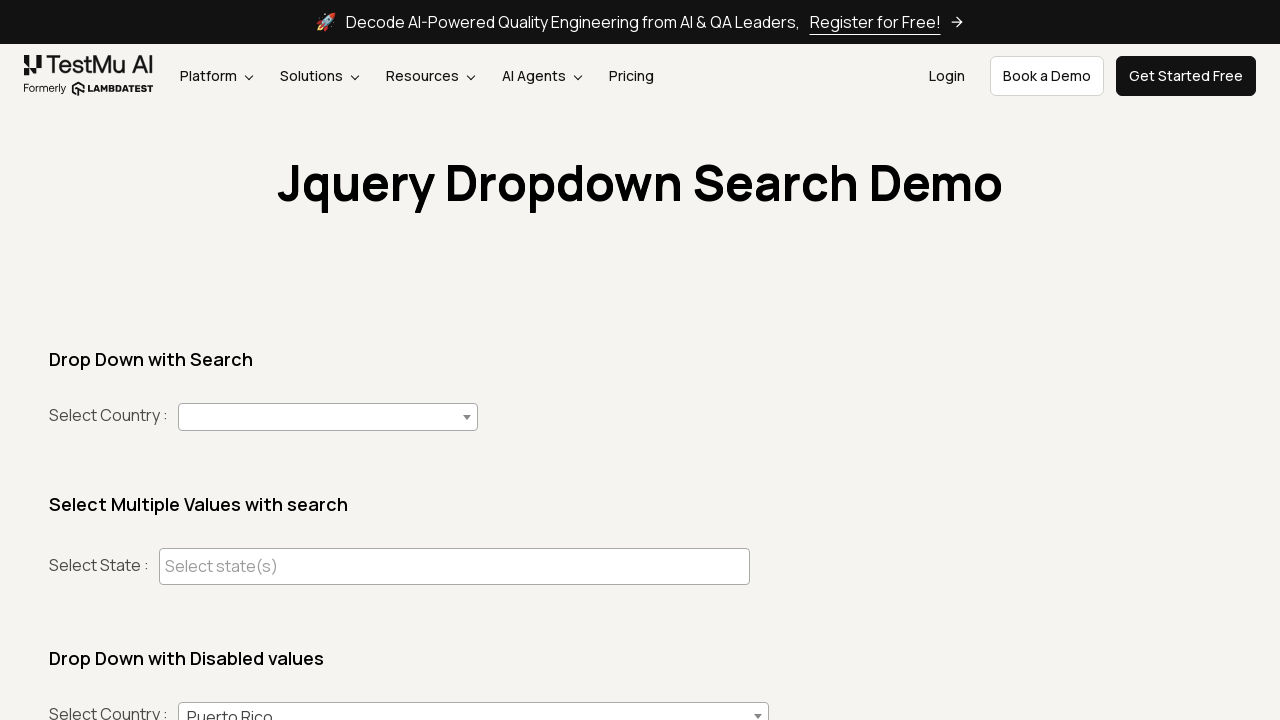

Clicked to open the country dropdown at (328, 417) on #country+span
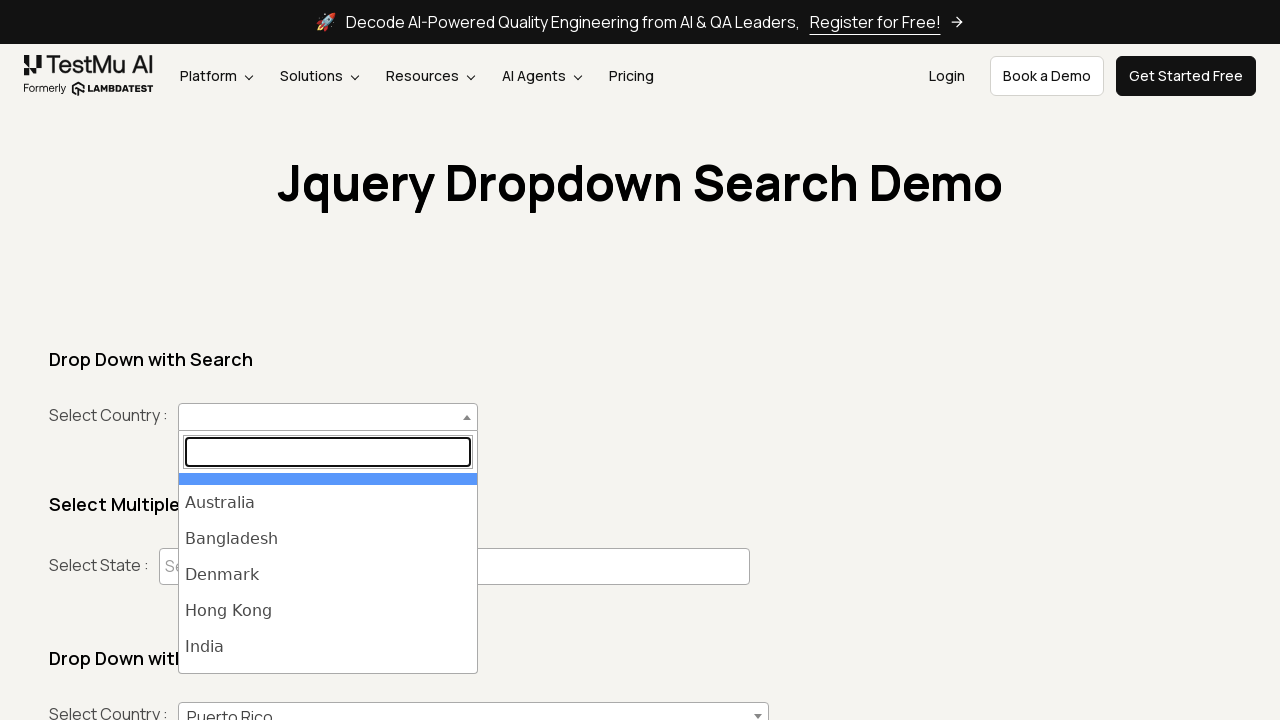

Selected India from the dropdown list at (328, 647) on ul#select2-country-results >> li >> internal:has-text="India"i
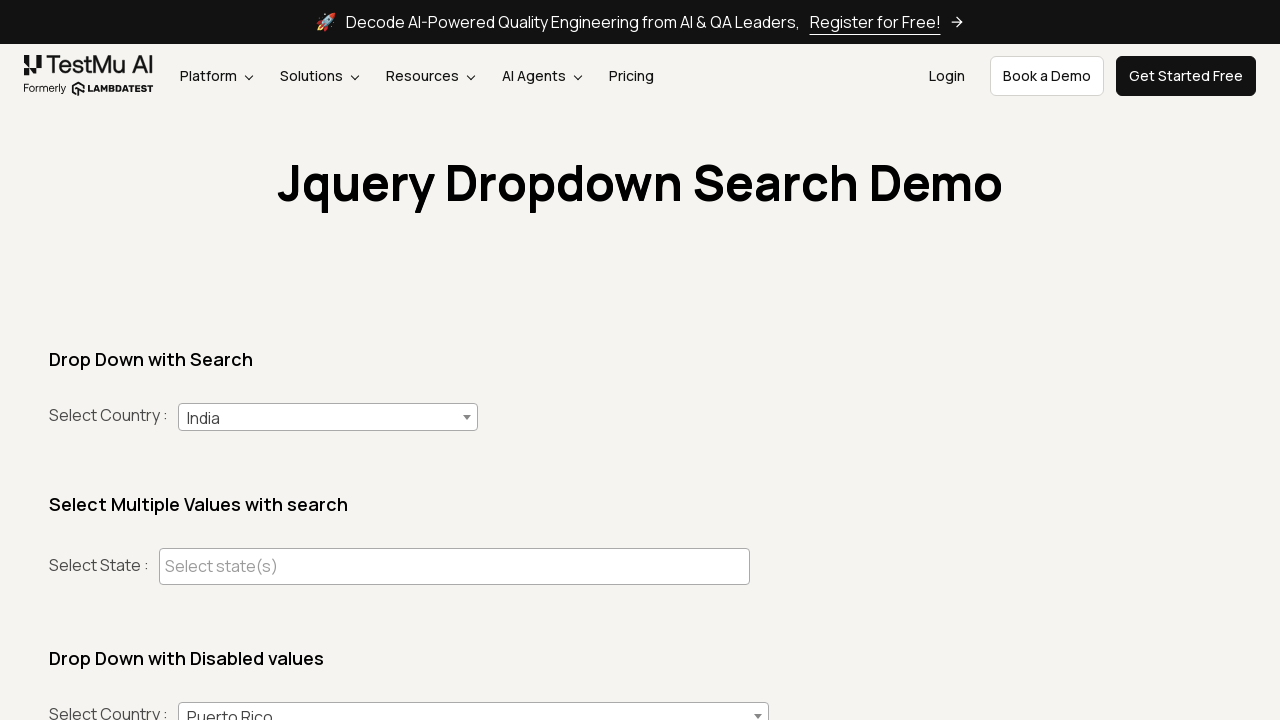

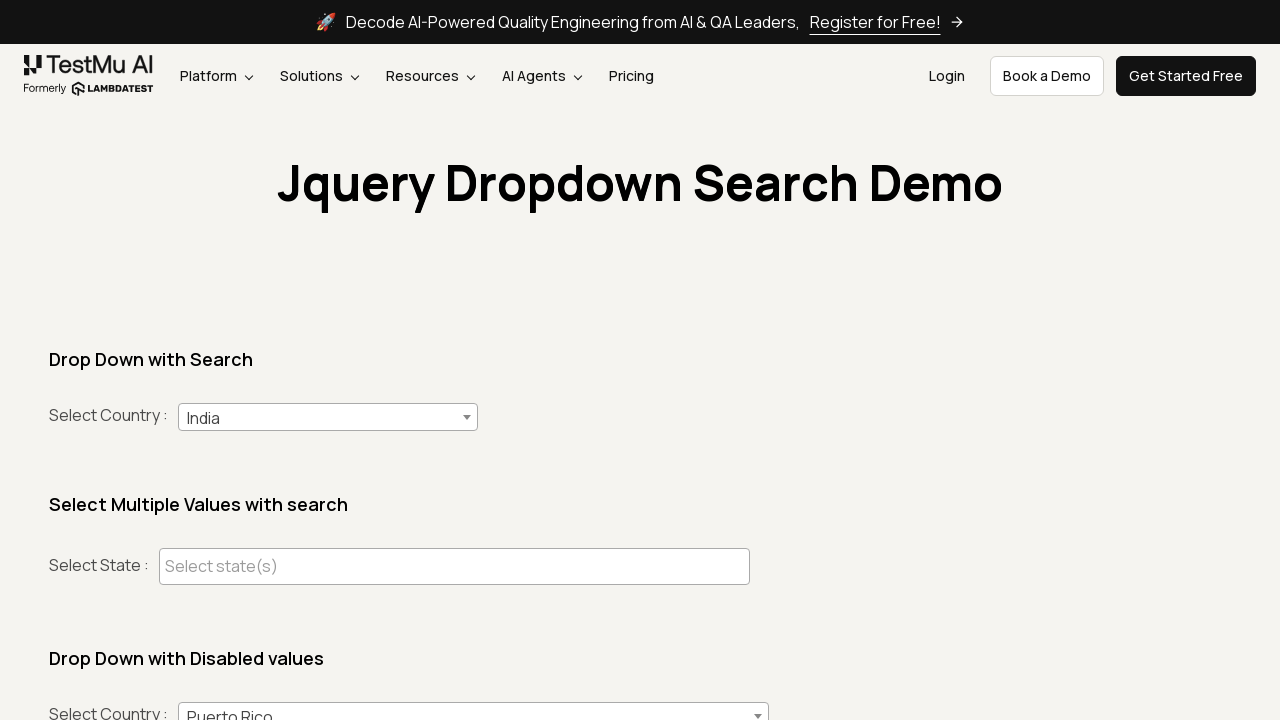